Clicks the submit button without filling the form and verifies that required field validation messages are displayed

Starting URL: https://www.stg.openenglish.com/

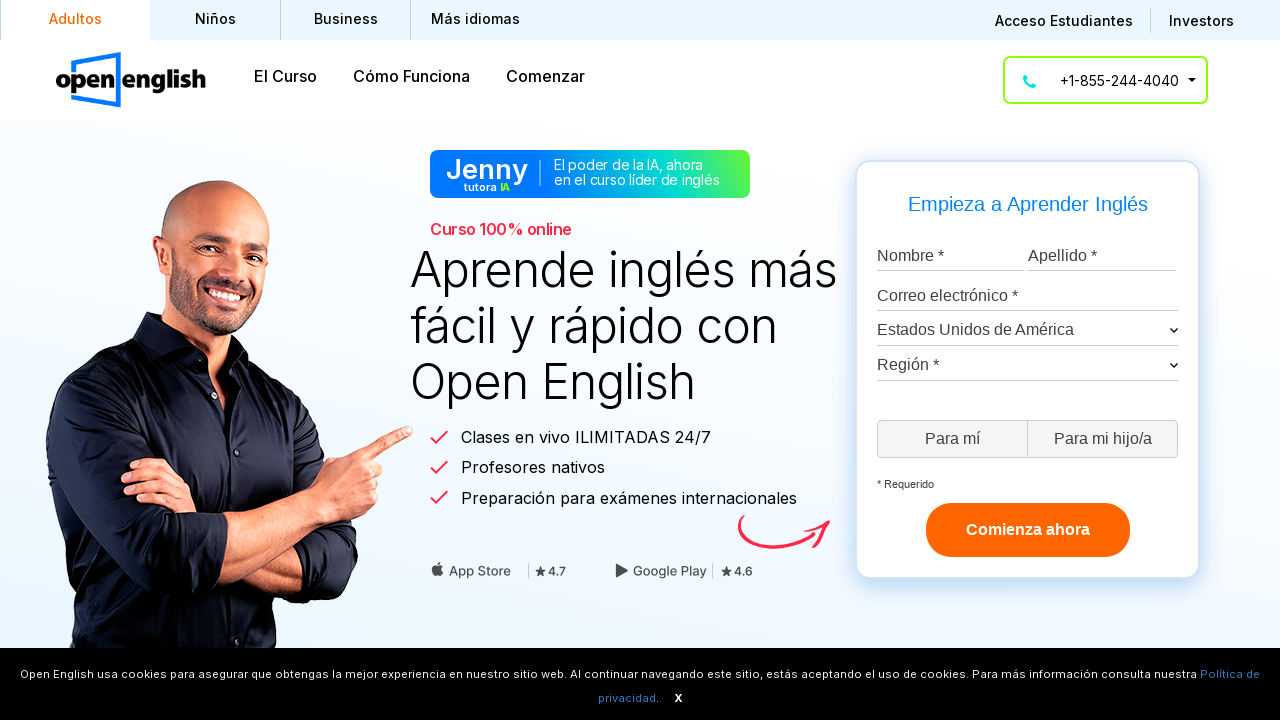

Clicked submit button without filling any form fields at (1028, 530) on #submit-button
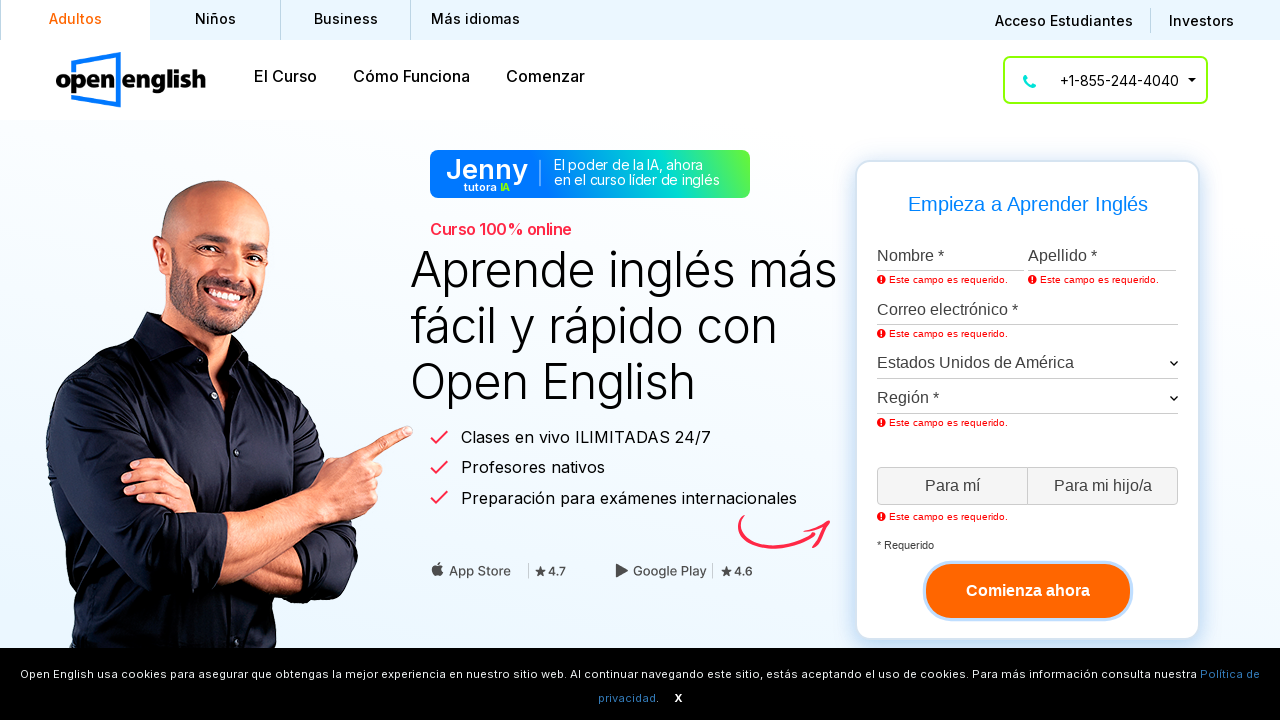

Verified first required field validation message is visible
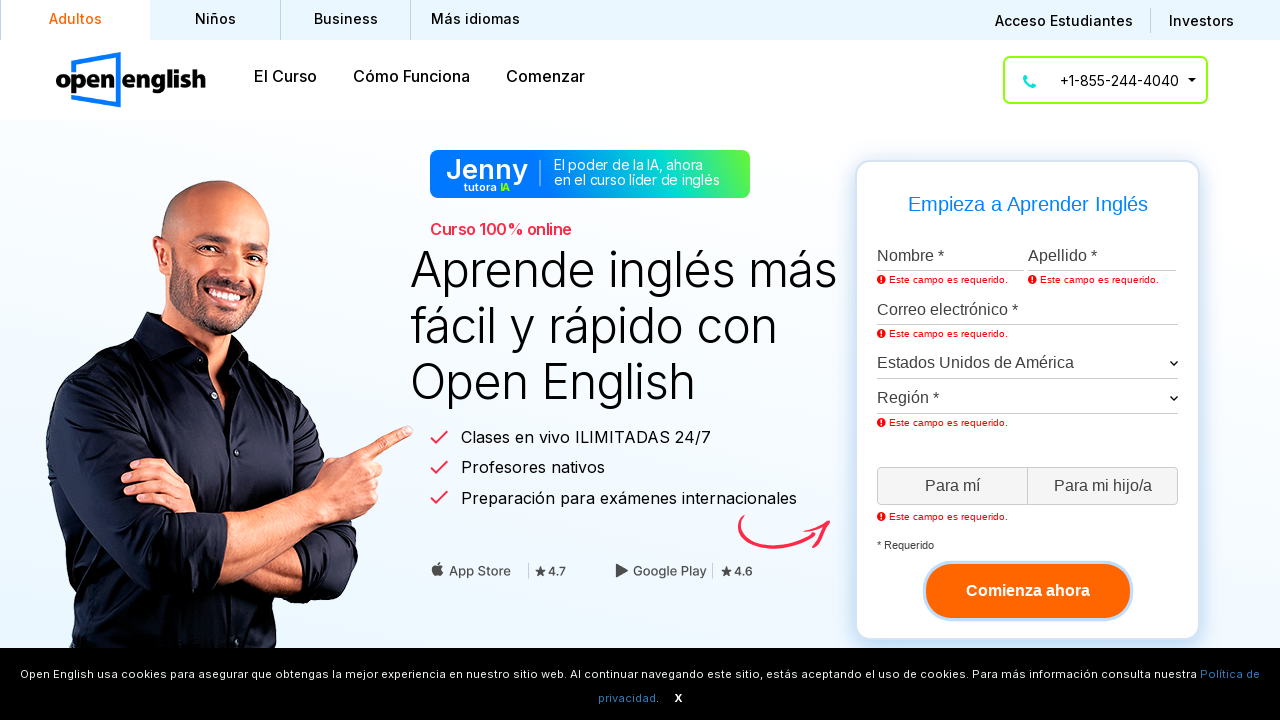

Verified second required field validation message is visible
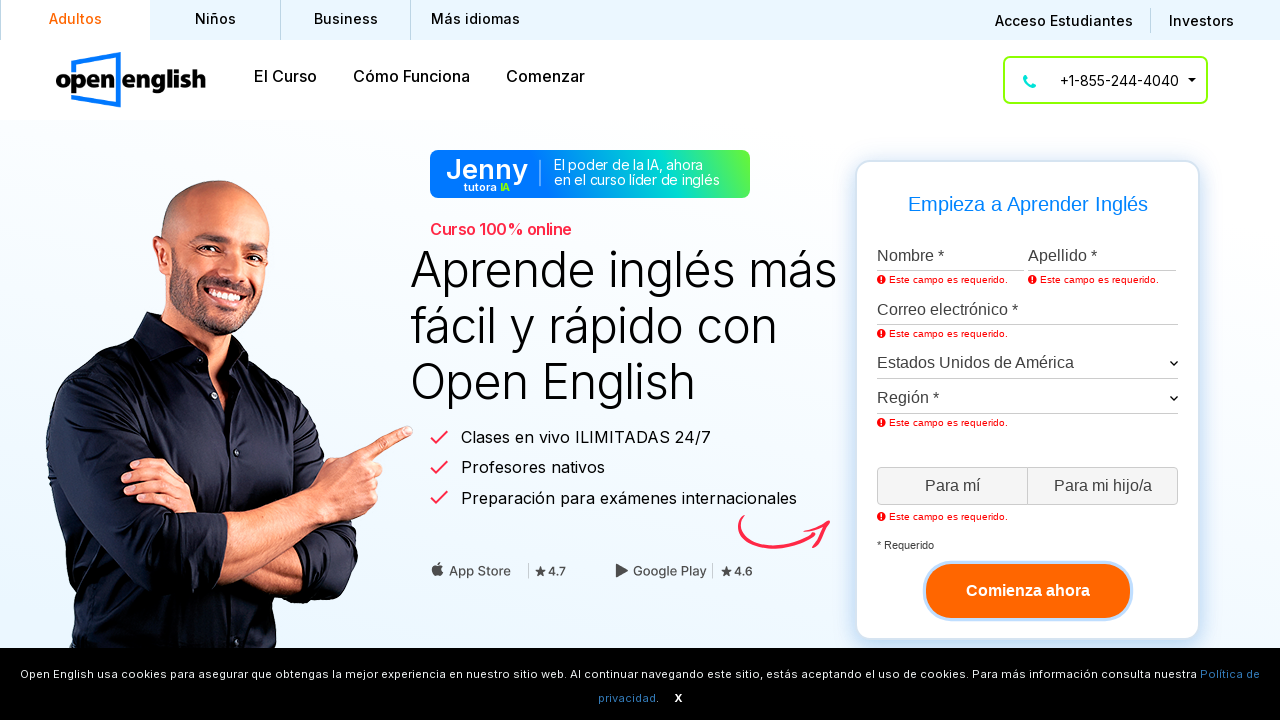

Verified third required field validation message is visible
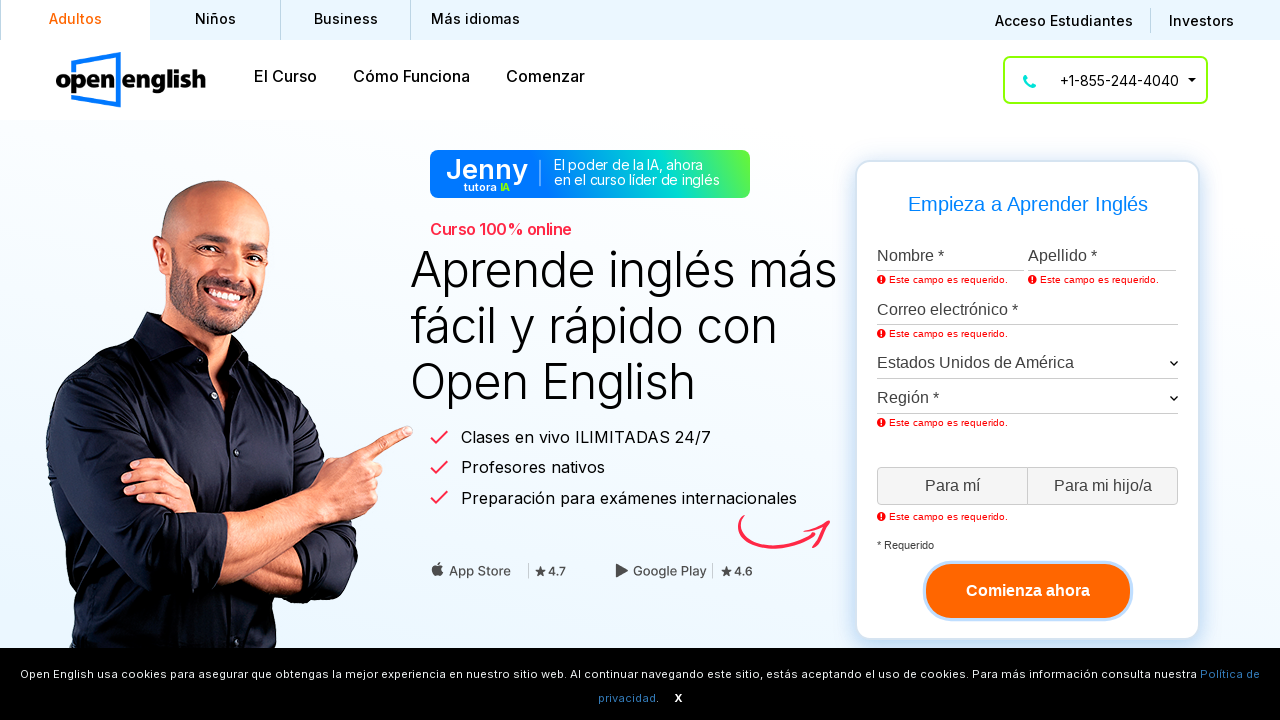

Verified fourth required field validation message is visible
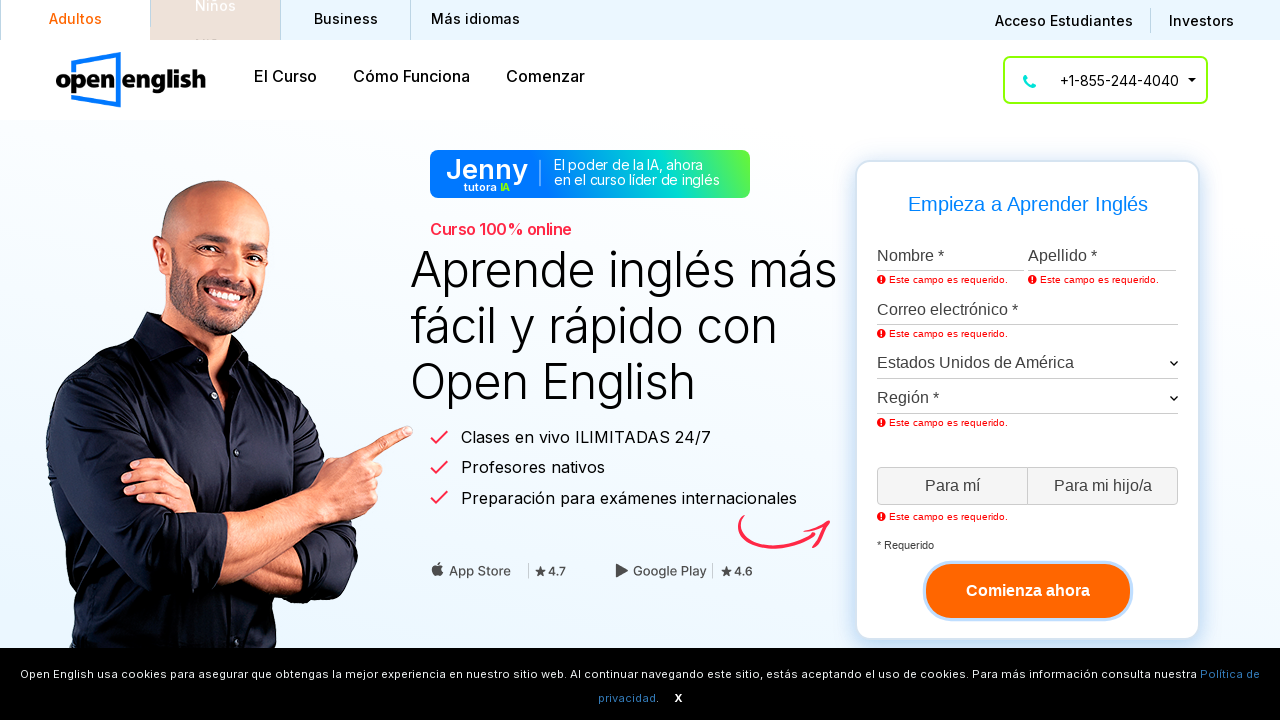

Verified fifth required field validation message is visible
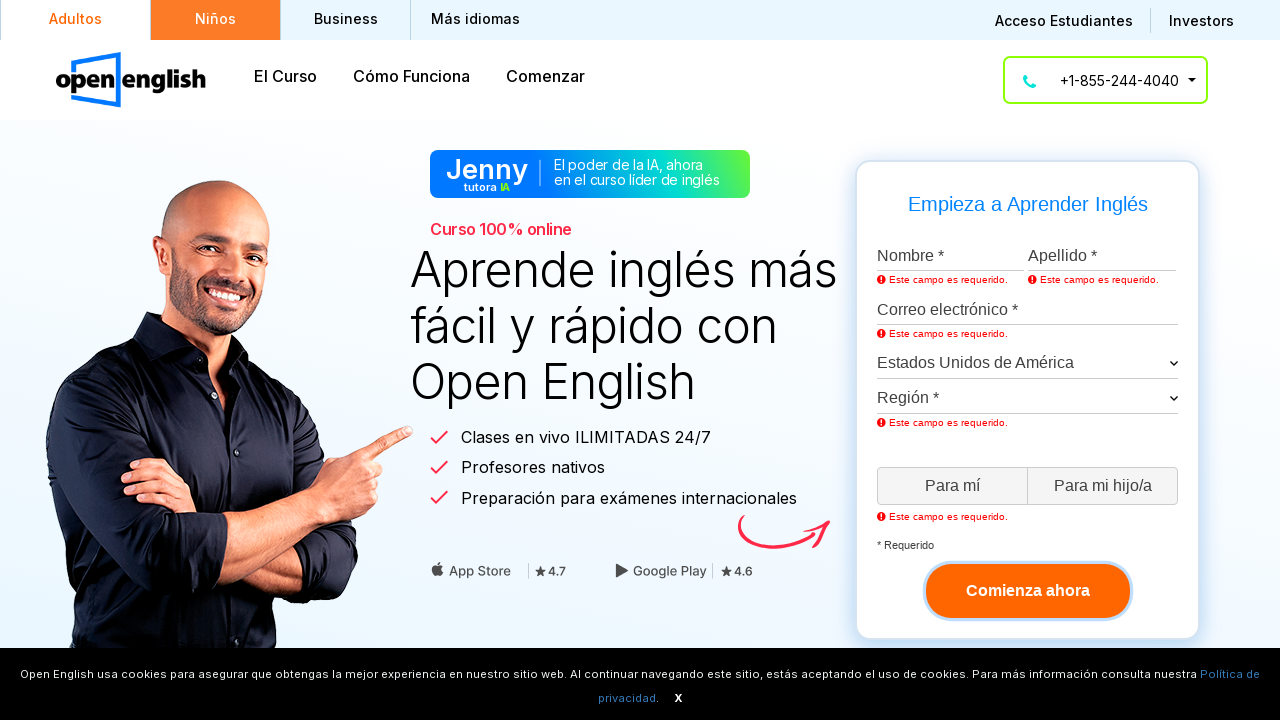

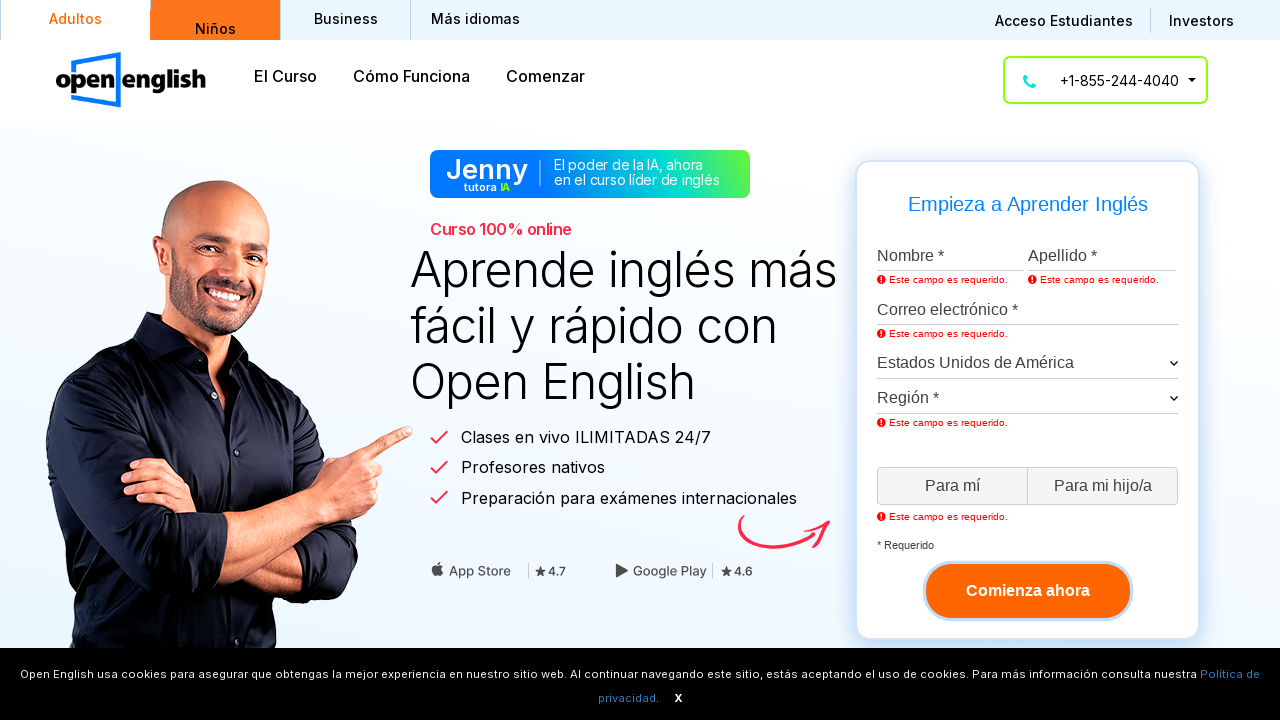